Navigates to the Applitools demo app login page and clicks the log-in button to access the app page

Starting URL: https://demo.applitools.com

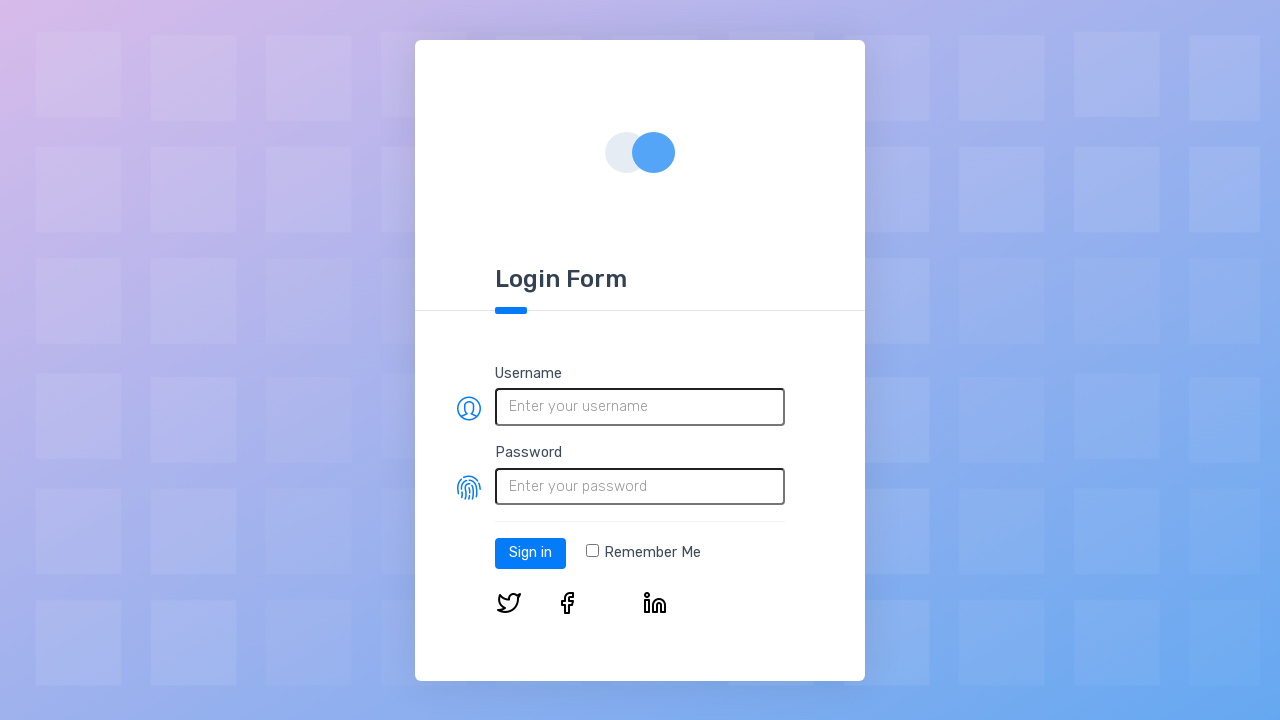

Login button selector loaded on Applitools demo app login page
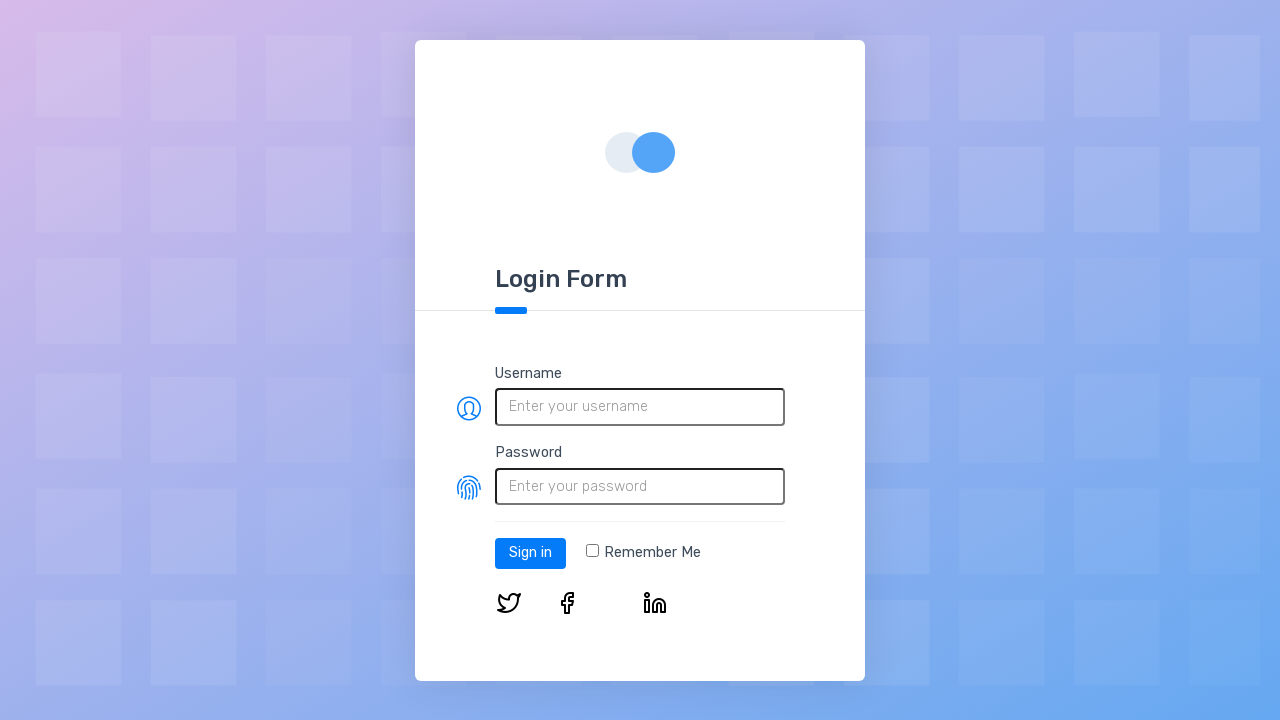

Clicked the log-in button at (530, 553) on #log-in
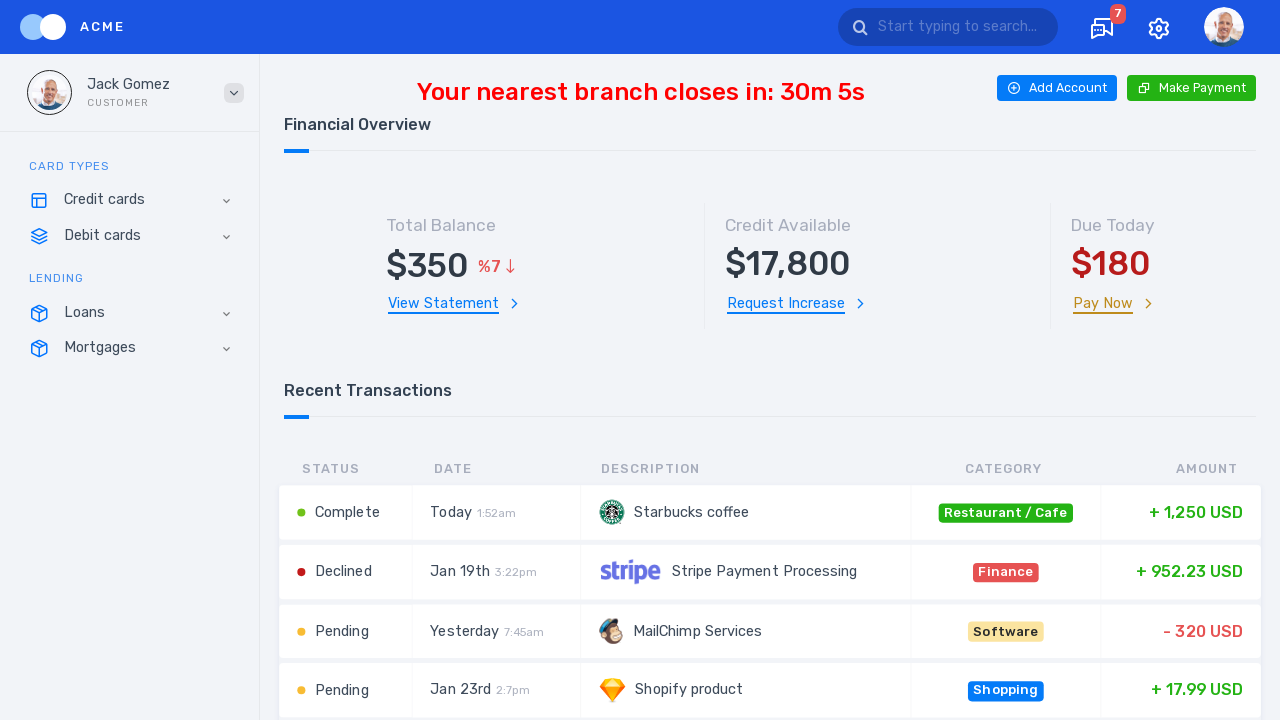

App page loaded after login with networkidle state
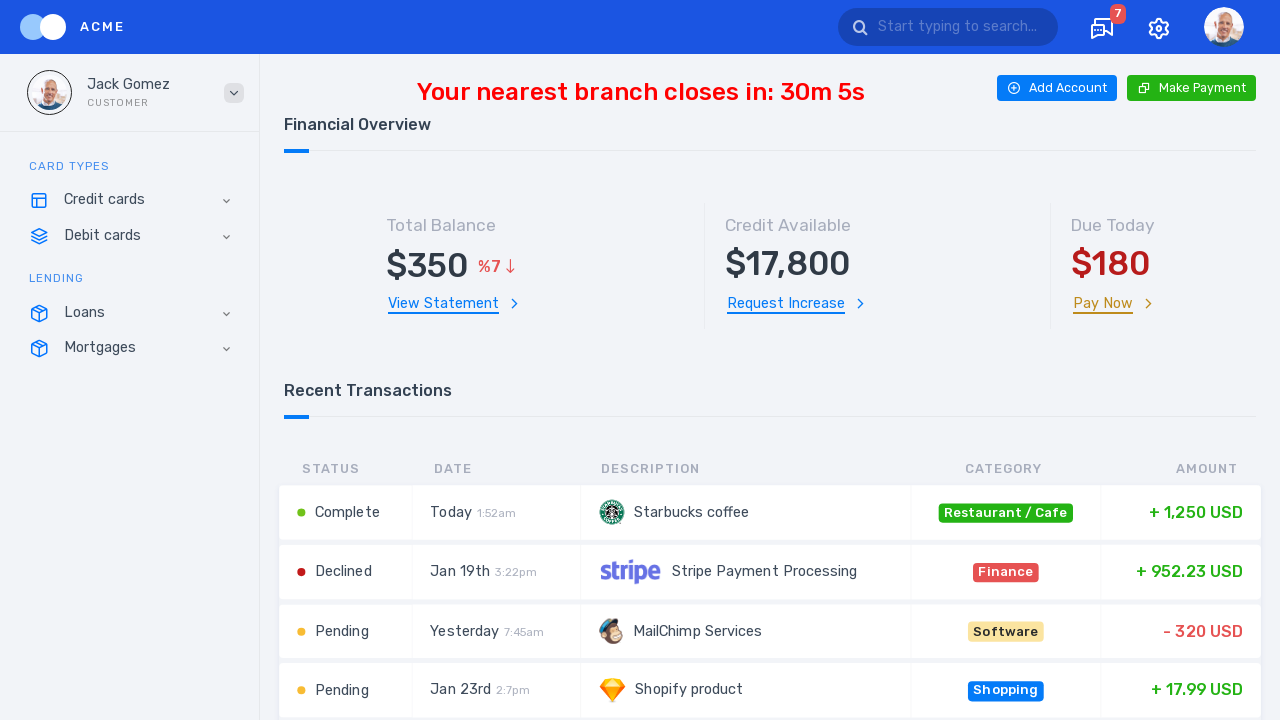

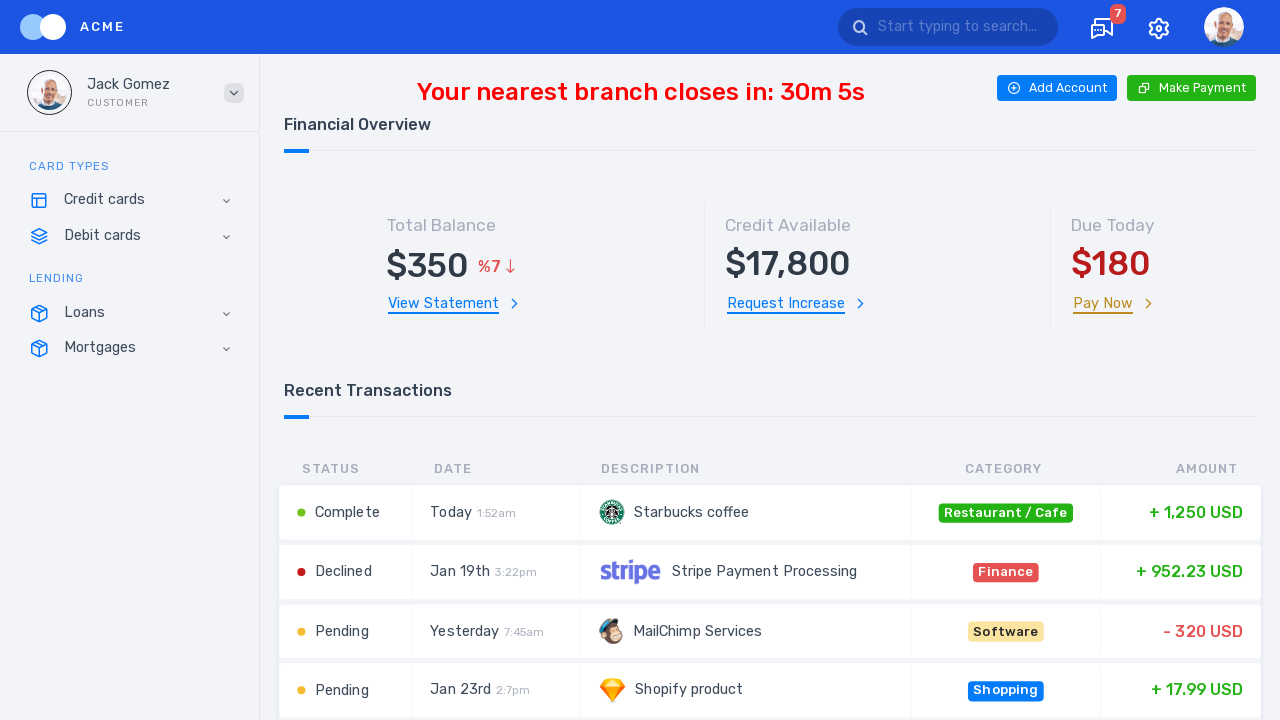